Tests the W3Schools search functionality by entering a search term in the search bar, clicking the search button, and verifying that relevant search results are displayed.

Starting URL: https://www.w3schools.com/

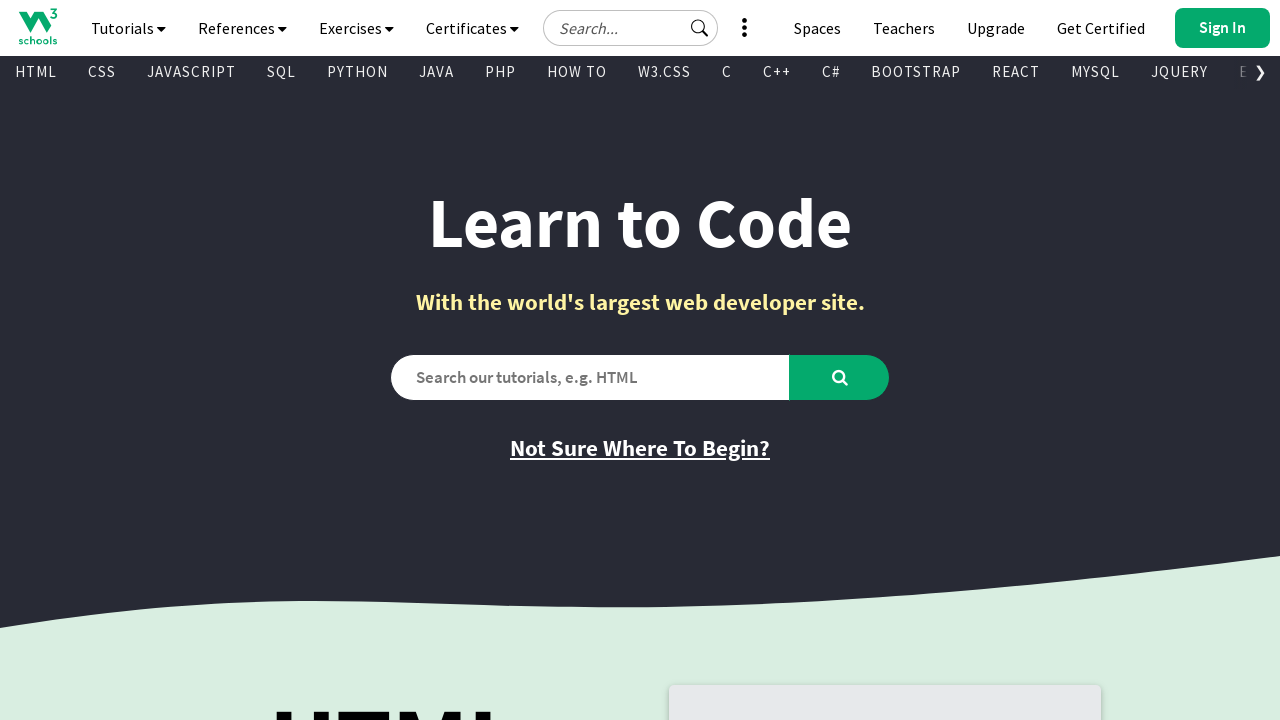

Filled search bar with 'HTML' on #search2
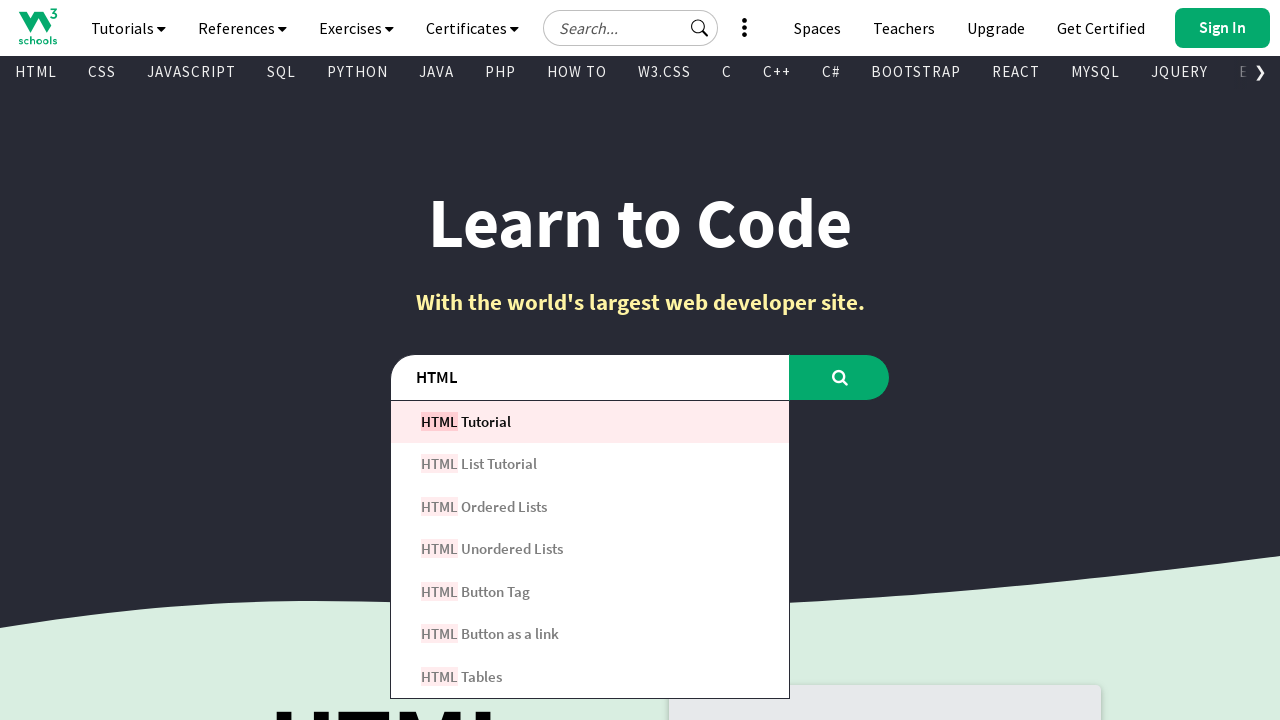

Clicked search button at (840, 377) on #learntocode_searchbtn
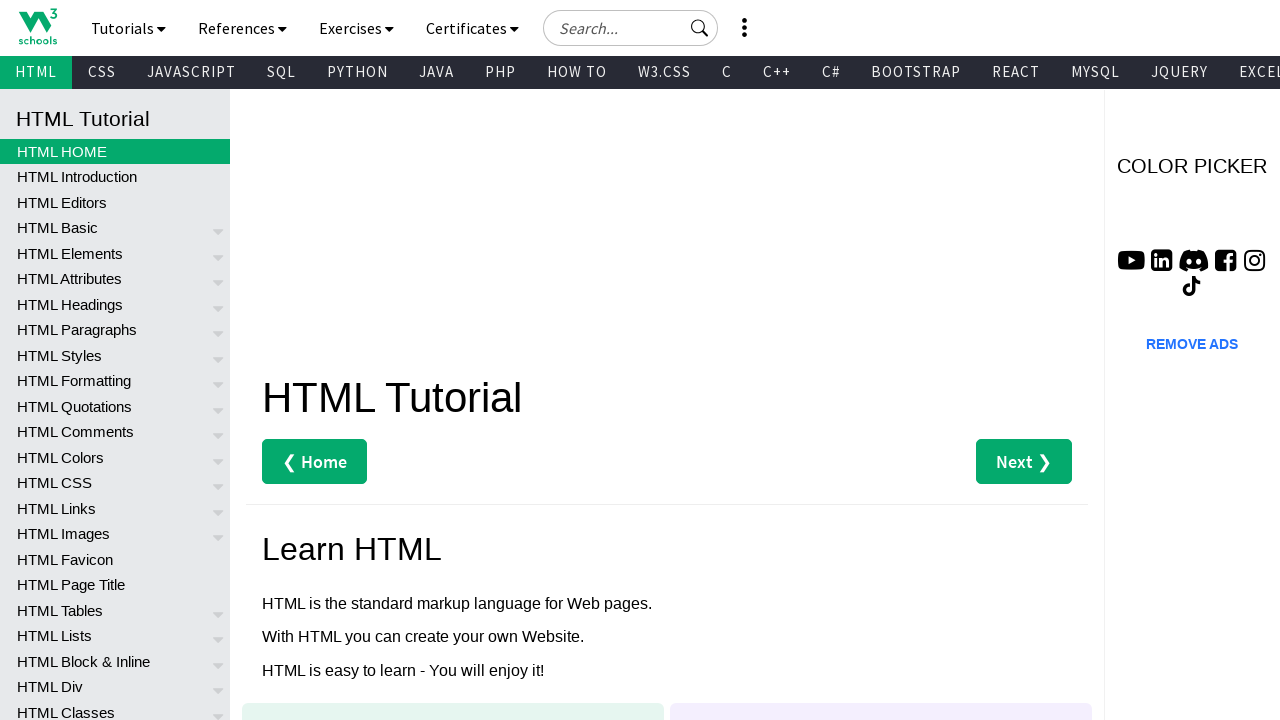

Search results page loaded with HTML-related content
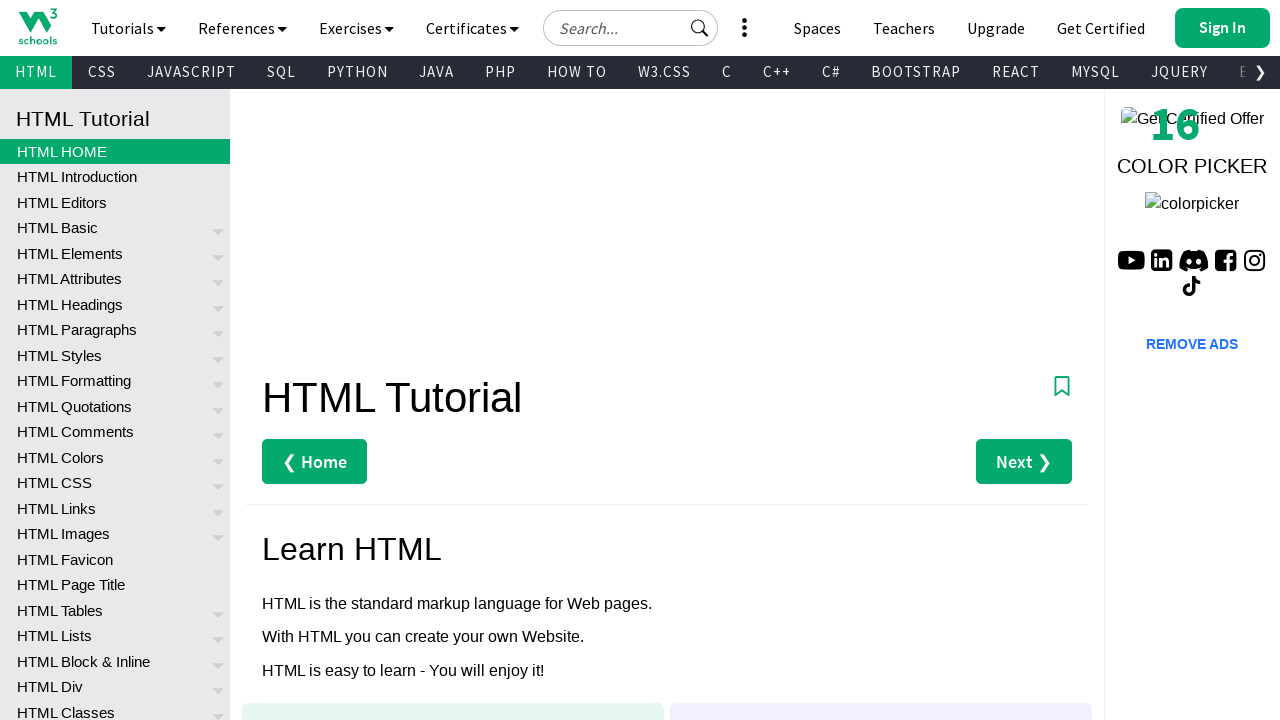

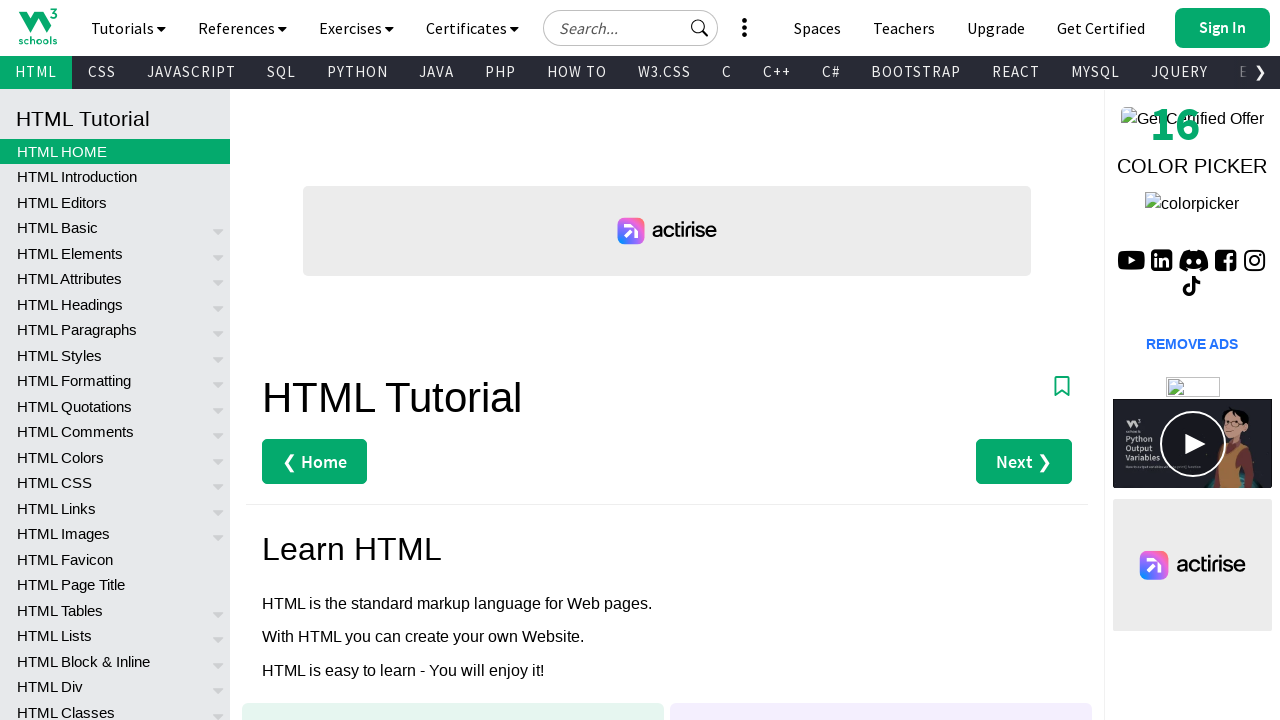